Tests keyboard key press functionality by sending a tab key without targeting a specific element first, then verifying the result text.

Starting URL: http://the-internet.herokuapp.com/key_presses

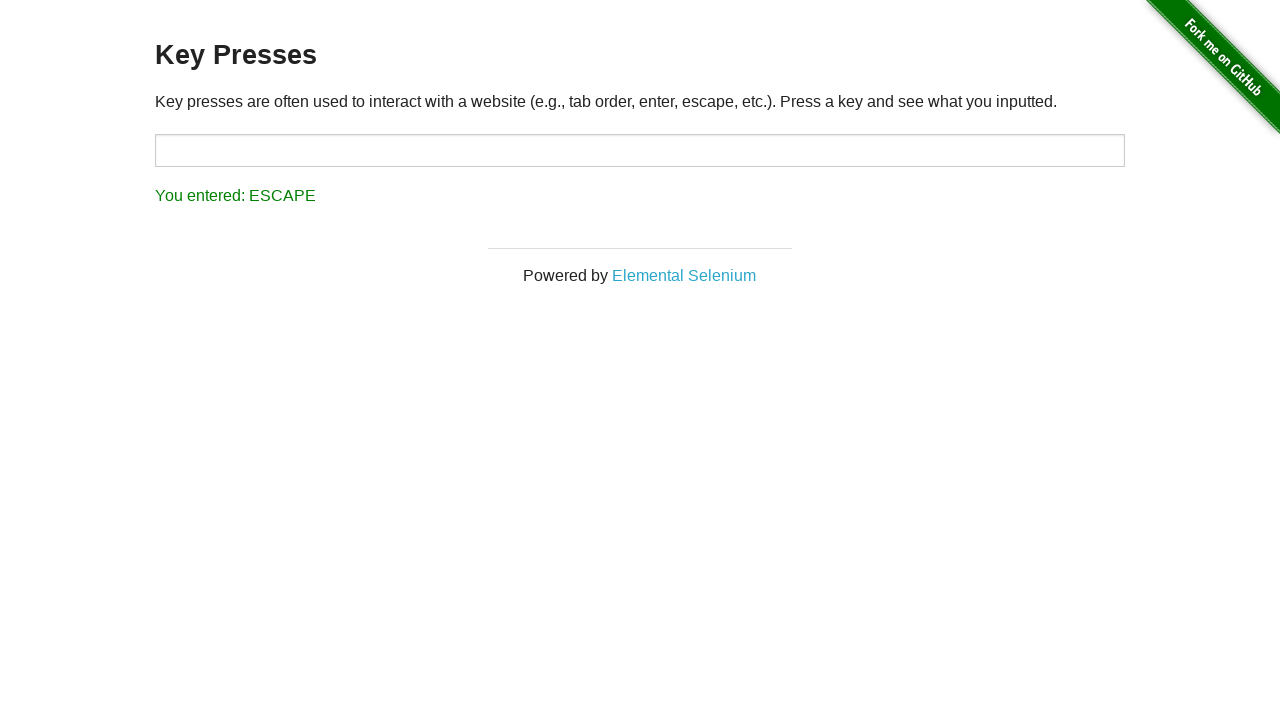

Pressed Tab key on the page
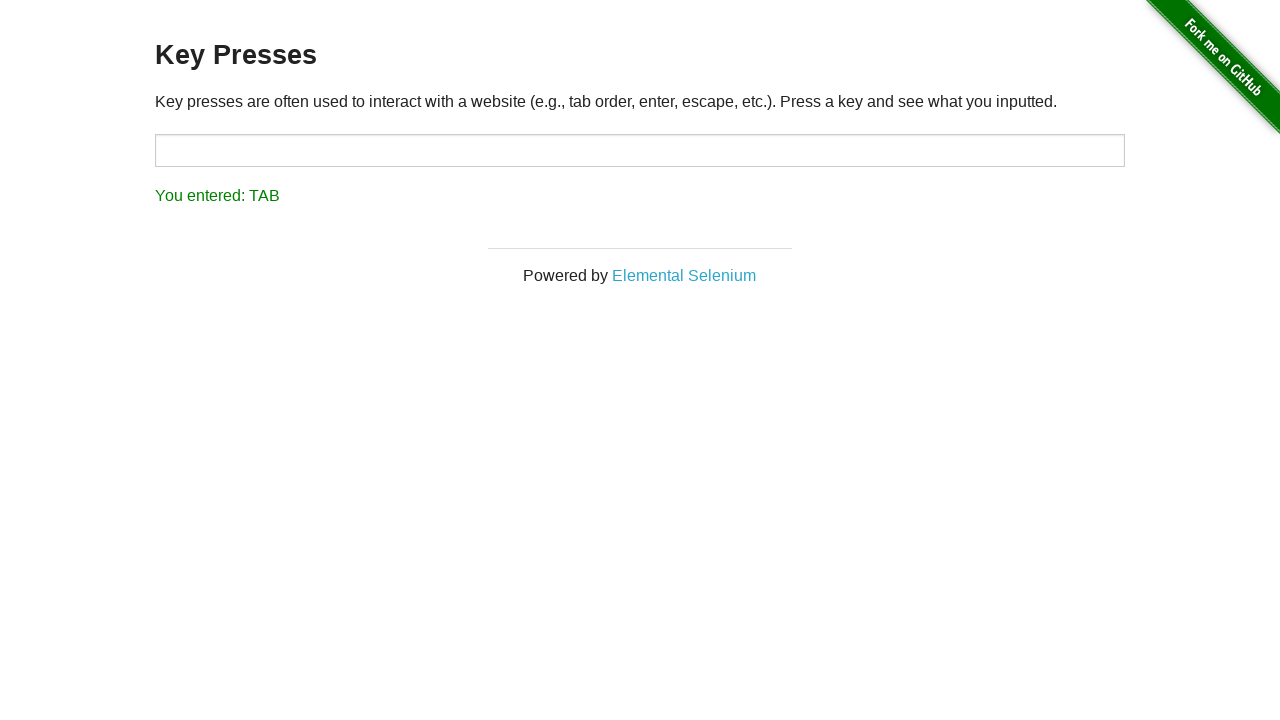

Result element appeared after Tab key press
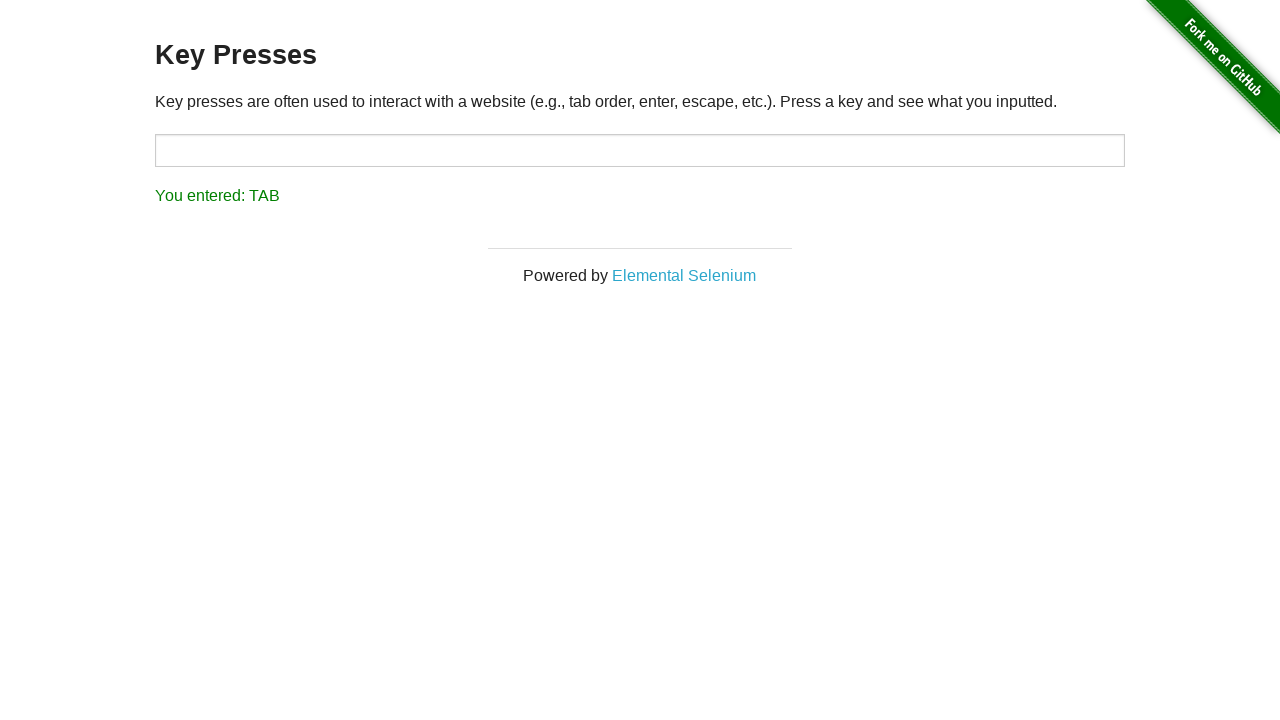

Retrieved result text: 'You entered: TAB'
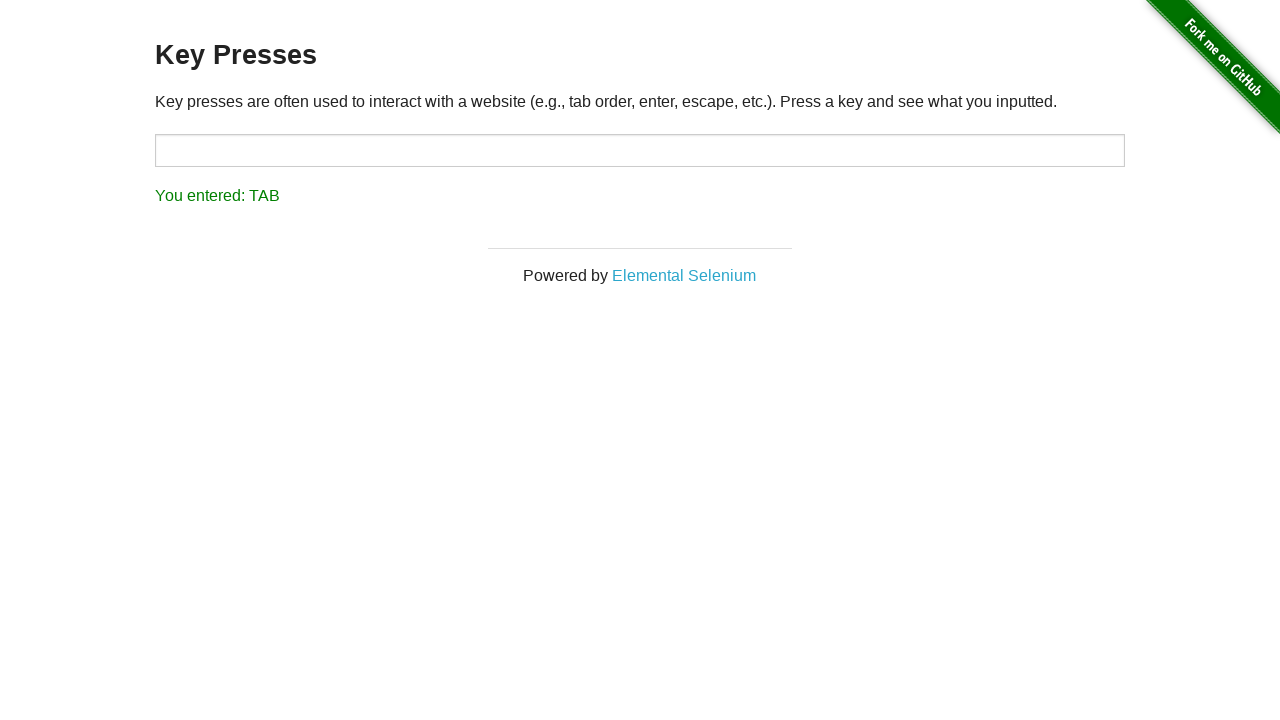

Assertion passed: result text matches expected 'You entered: TAB'
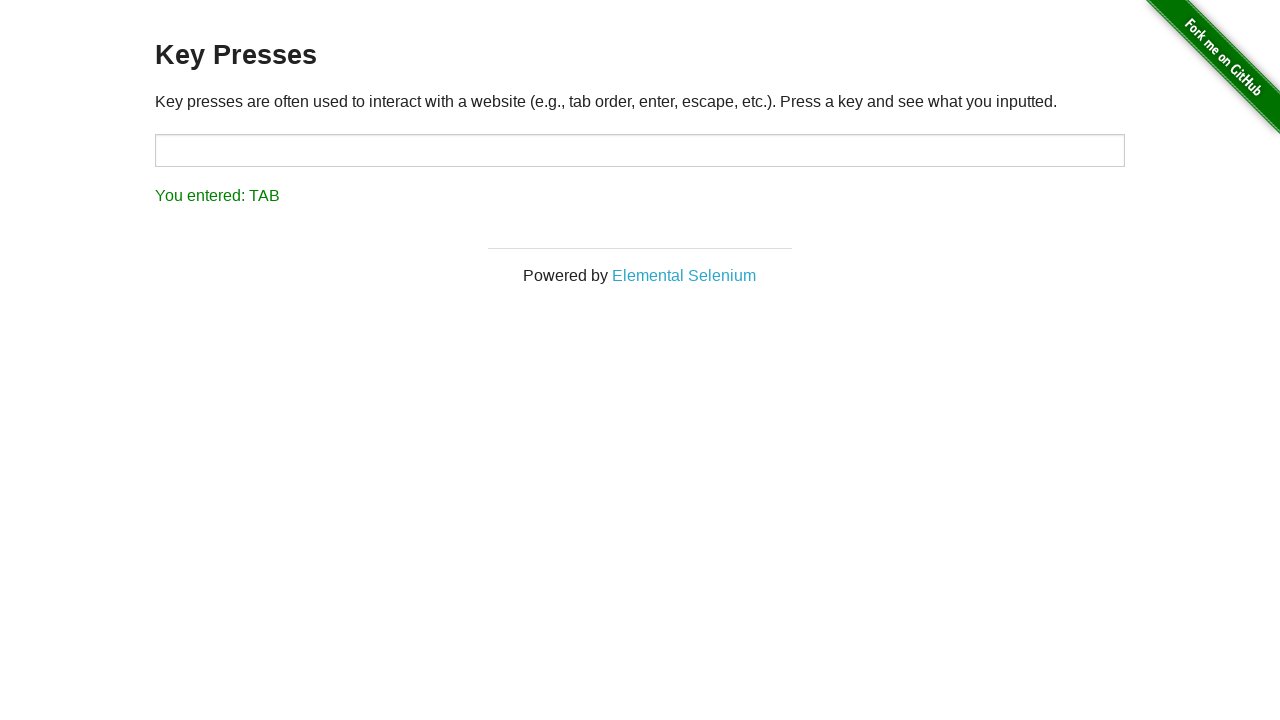

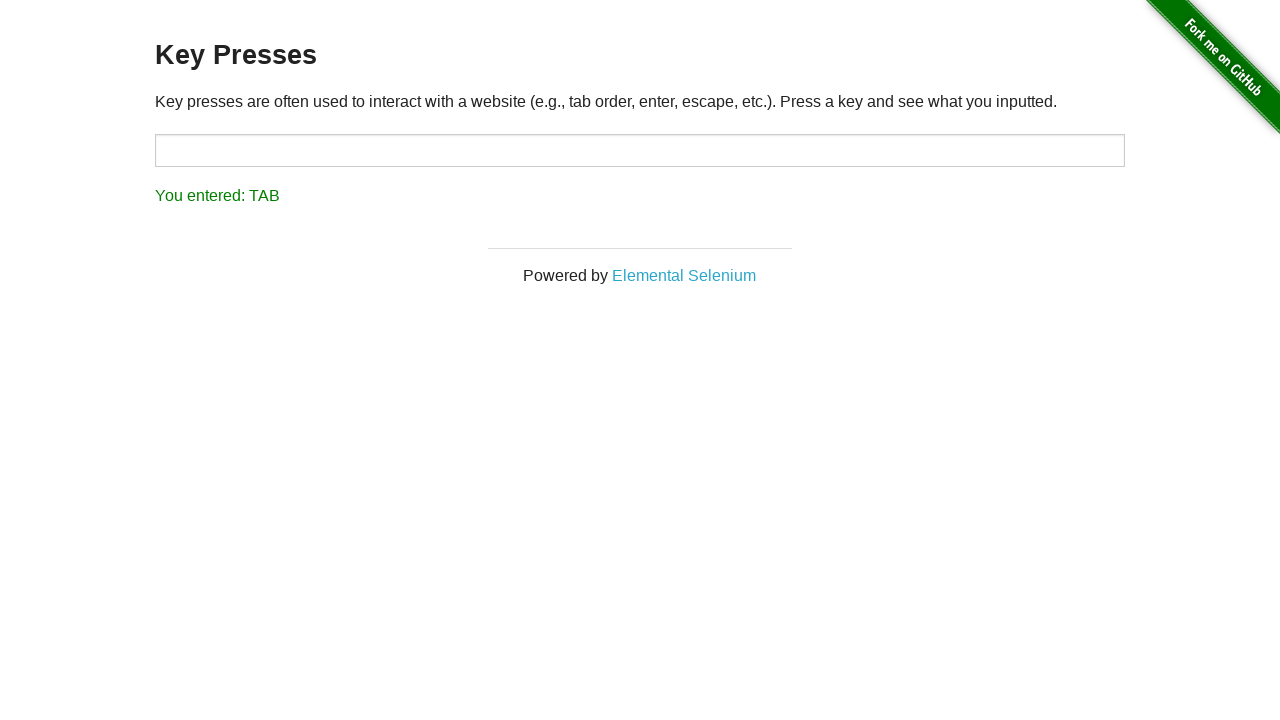